Tests triangle calculator with an equilateral triangle by entering angle C as 0 and side c as 1, verifying all sides equal 1.

Starting URL: https://www.calculator.net/triangle-calculator.html

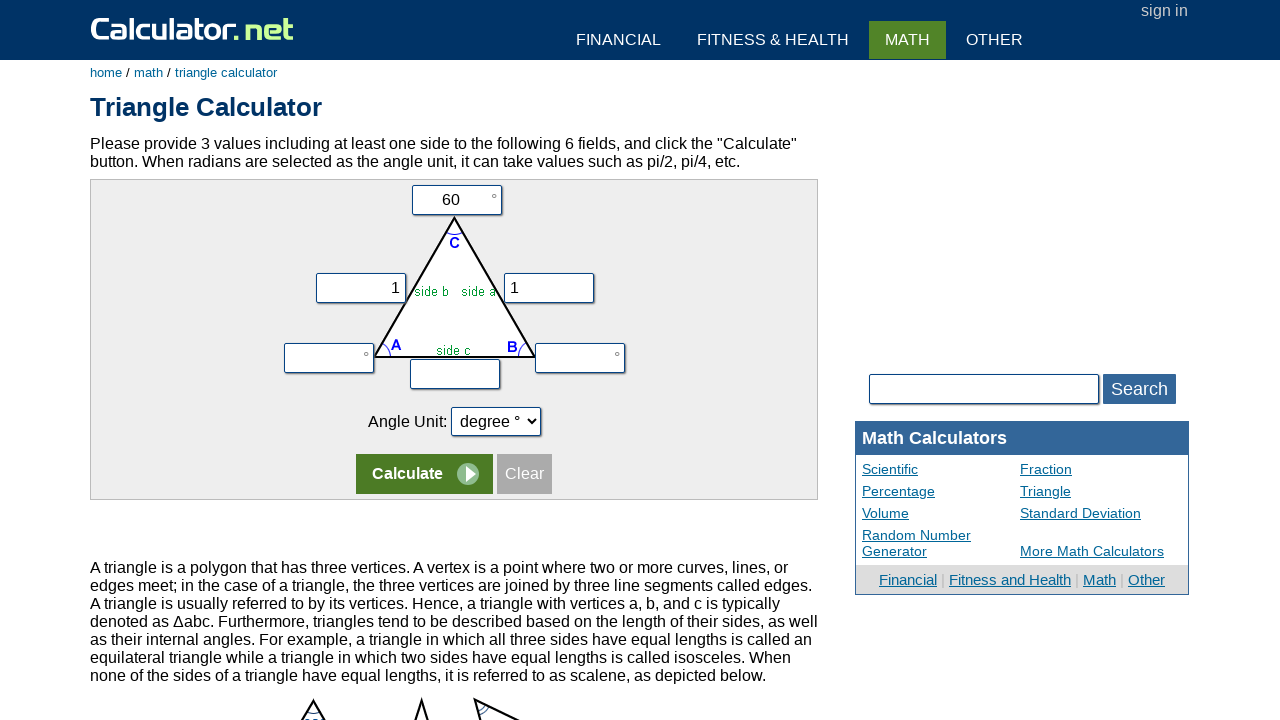

Navigated to triangle calculator
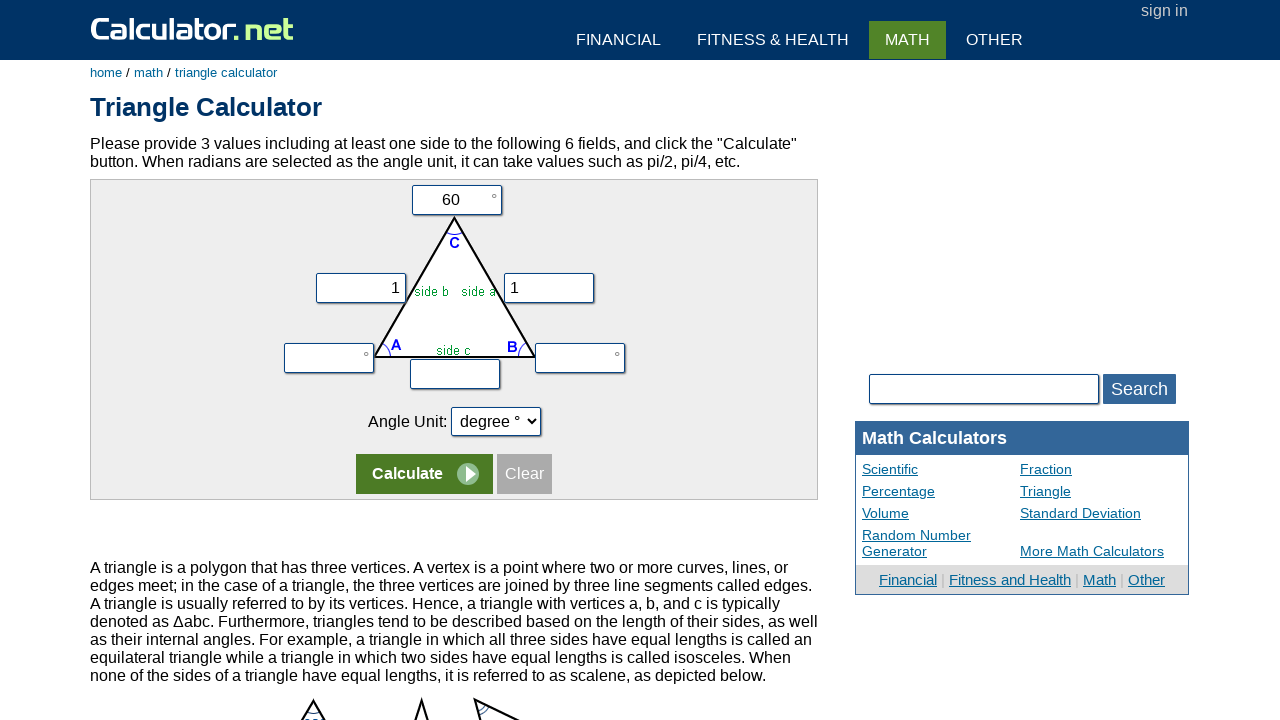

Clicked on angle C input field at (456, 200) on input[name='vc']
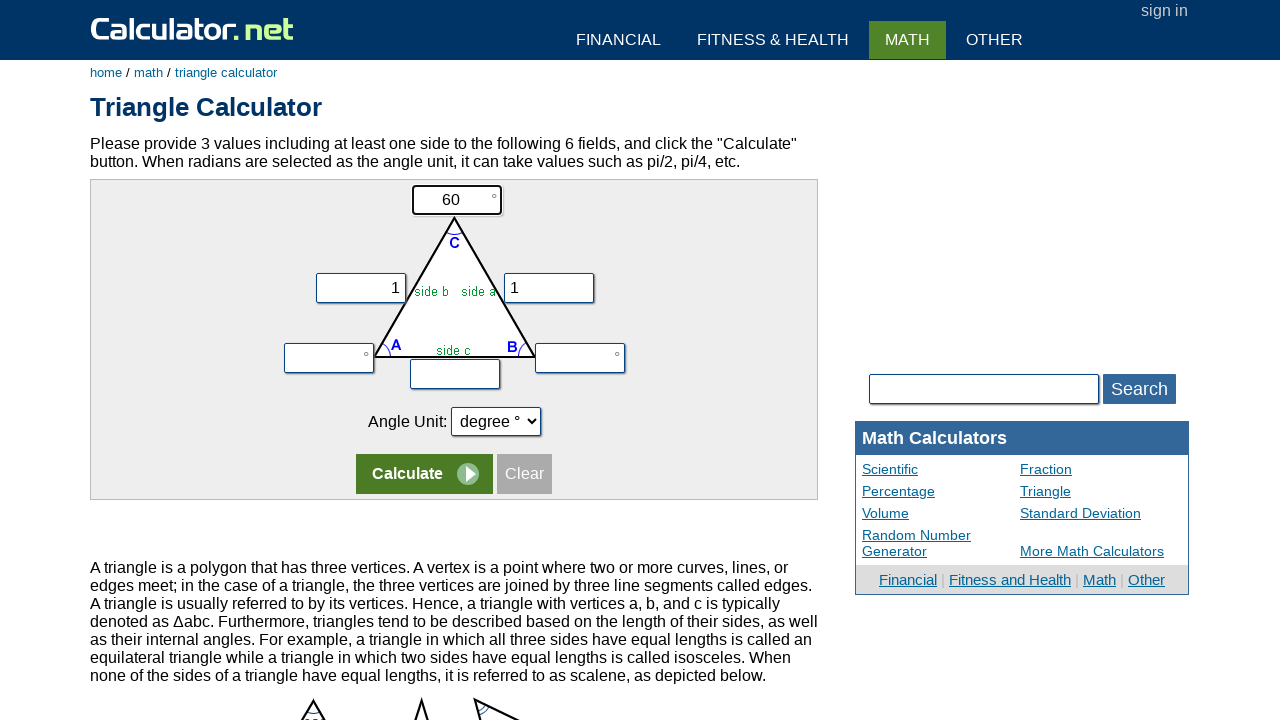

Filled angle C with value 0 on input[name='vc']
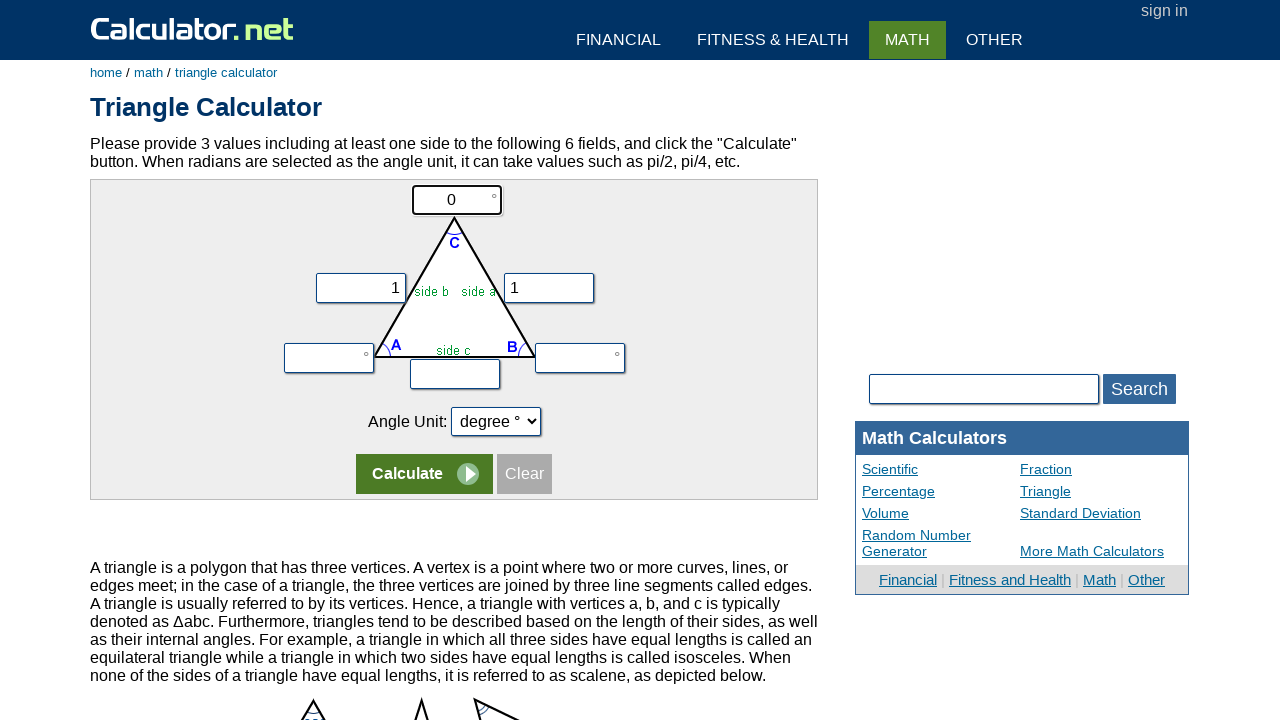

Clicked on side a input field at (360, 288) on input[name='vx']
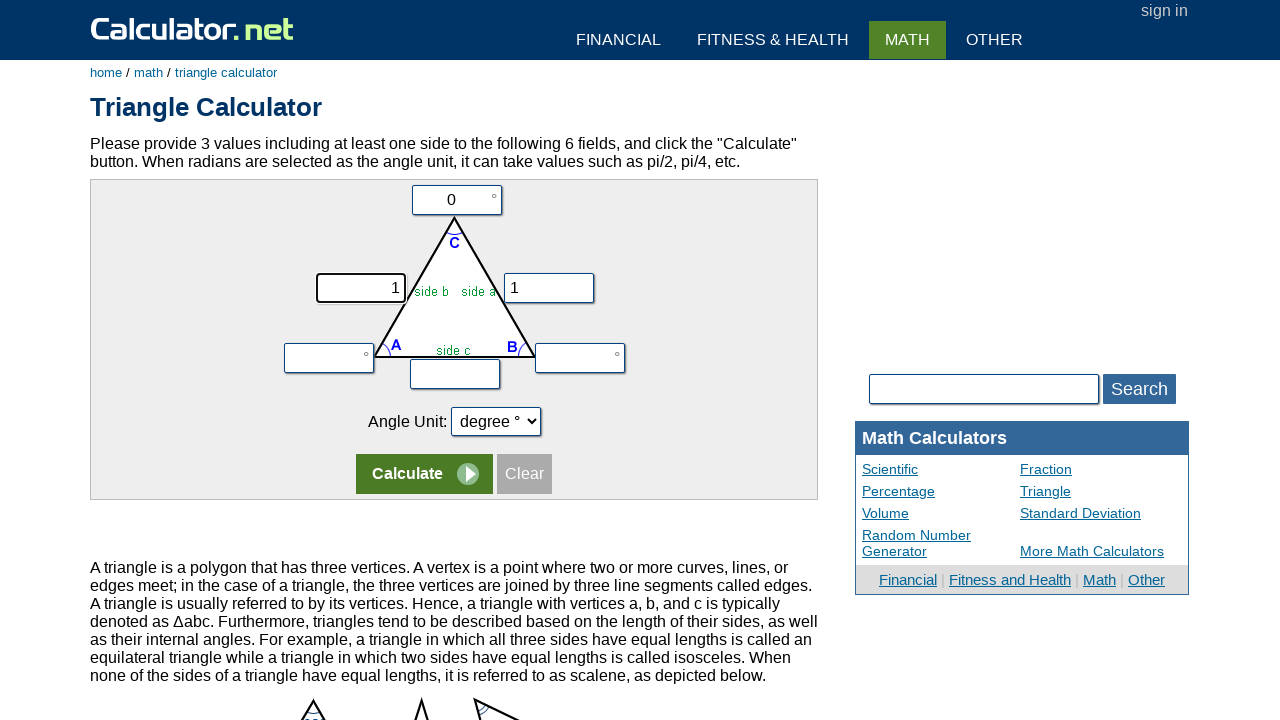

Clicked on side b input field at (549, 288) on input[name='vy']
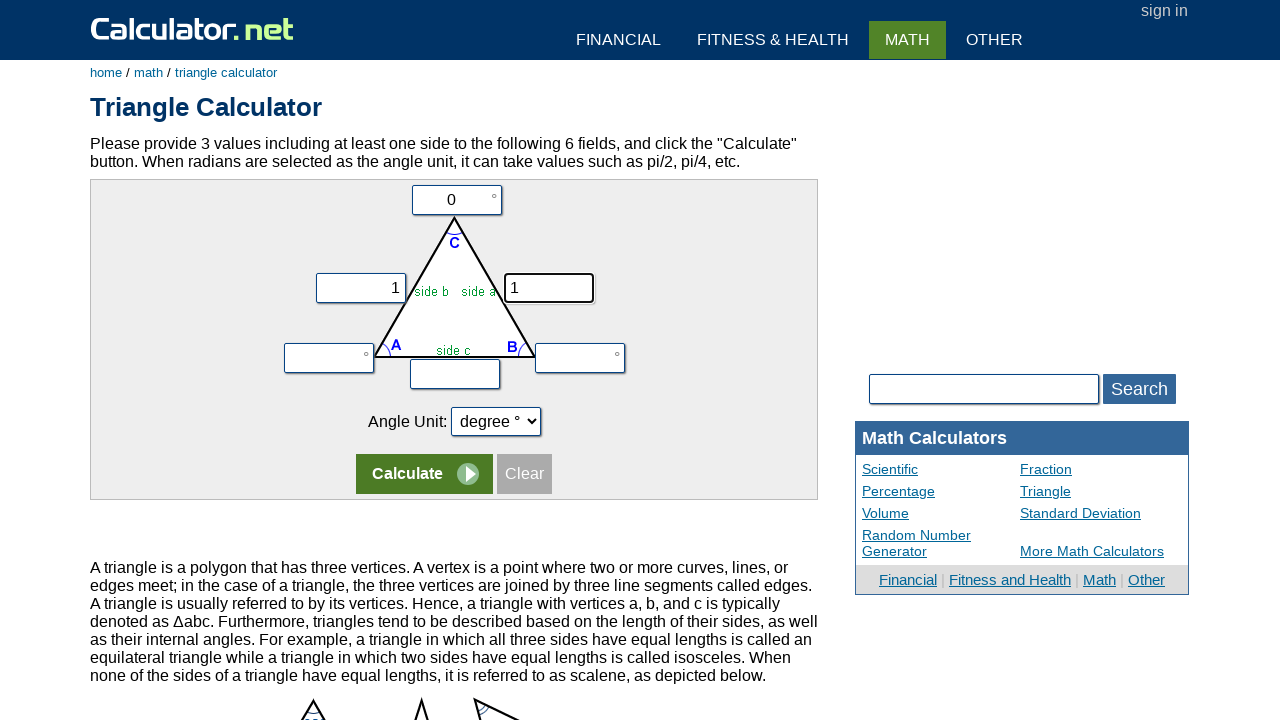

Clicked on side c input field at (455, 374) on input[name='vz']
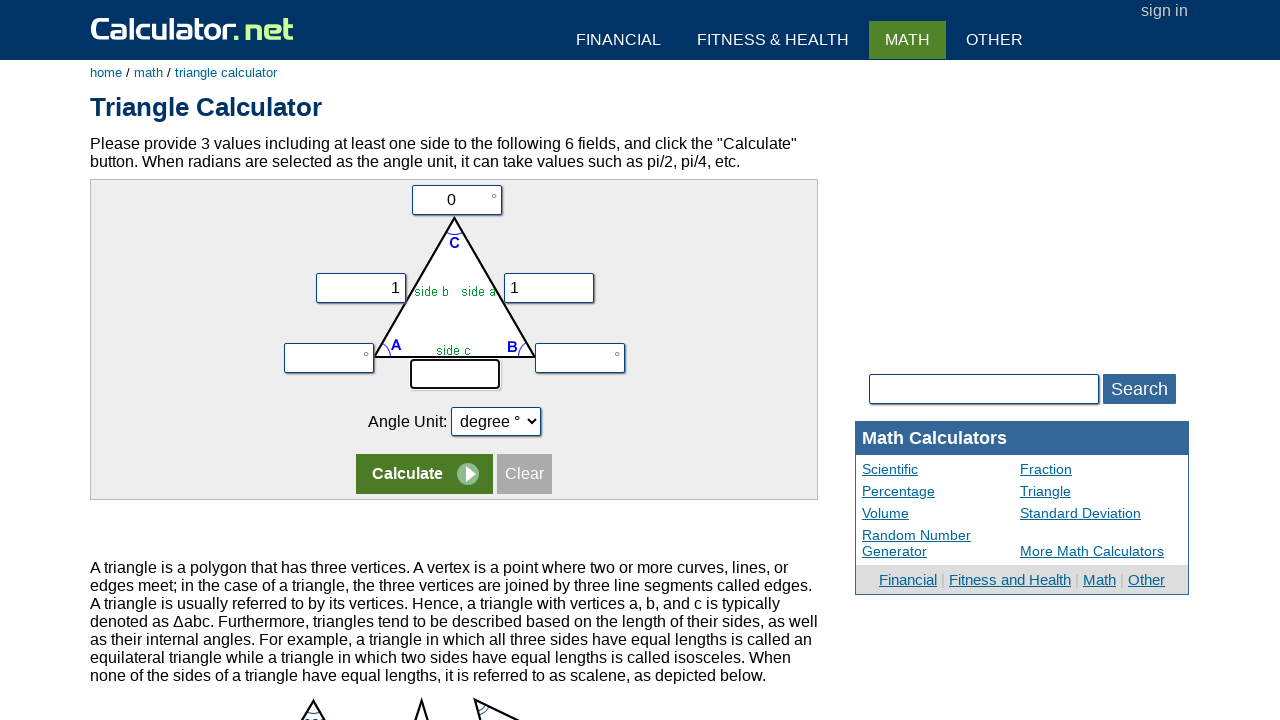

Filled side c with value 1 on input[name='vz']
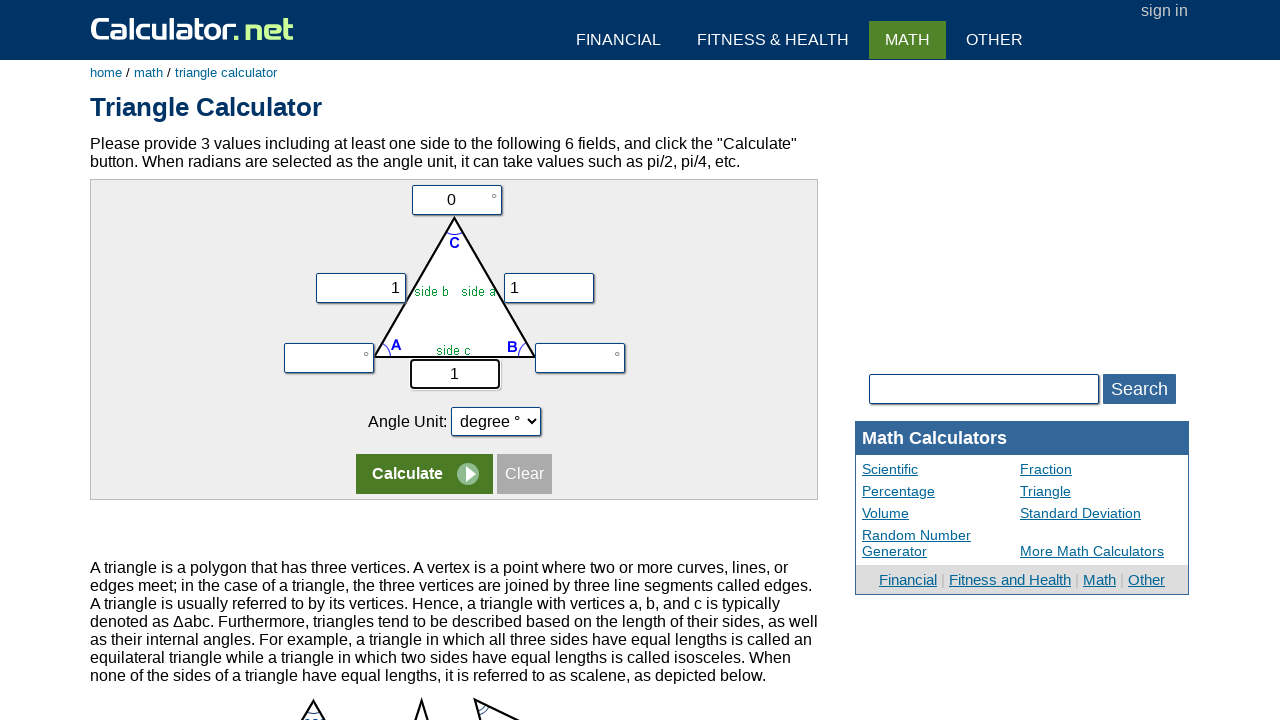

Clicked calculate button to compute triangle at (424, 474) on input[name='x']
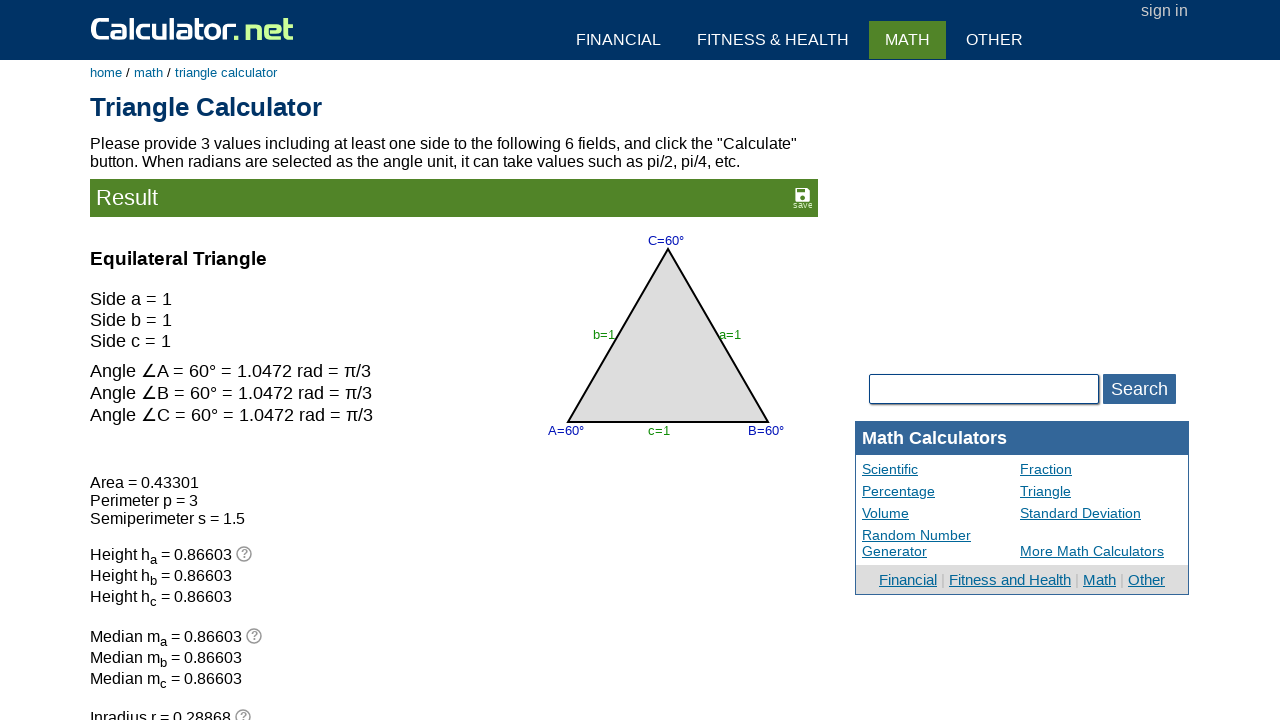

Results loaded, verified equilateral triangle with all sides equal to 1
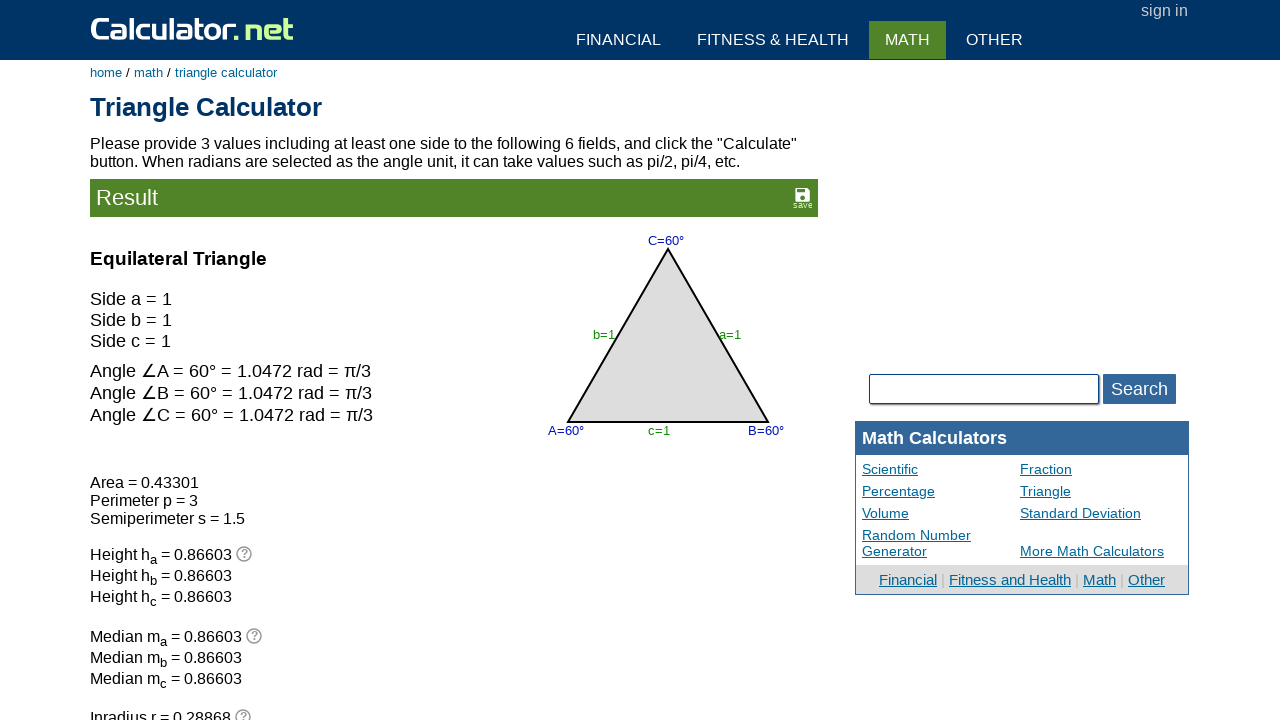

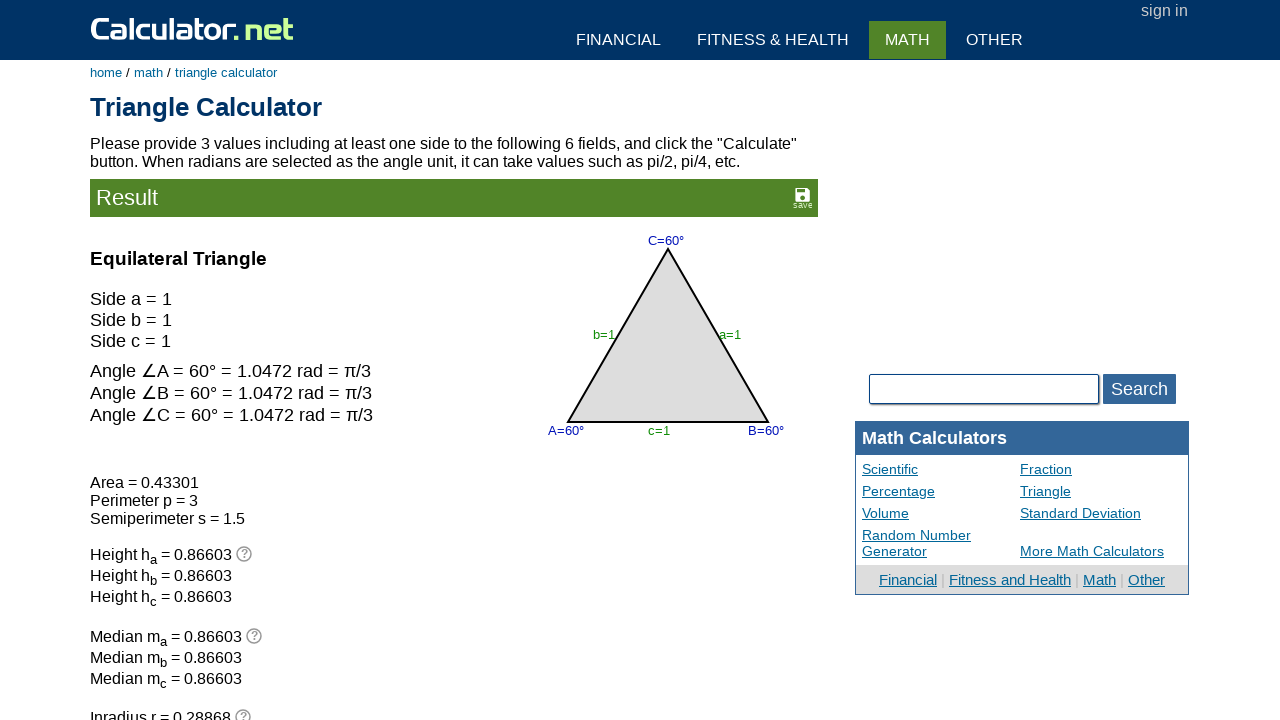